Tests keyboard interactions on a text comparison site by typing text, selecting all with Ctrl+A, copying with Ctrl+C, tabbing to the next field, and pasting with Ctrl+V

Starting URL: https://text-compare.com/

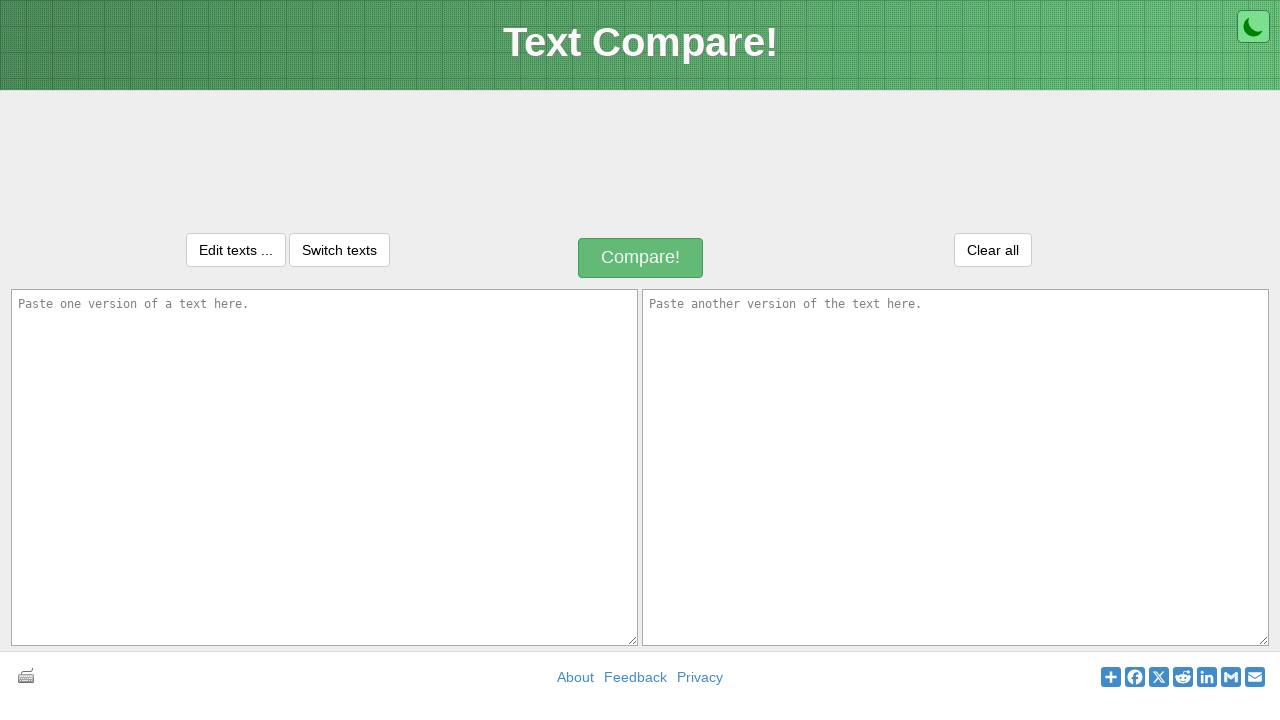

Typed 'WELCOME TO AUTOMATION' into the first textarea on textarea#inputText1
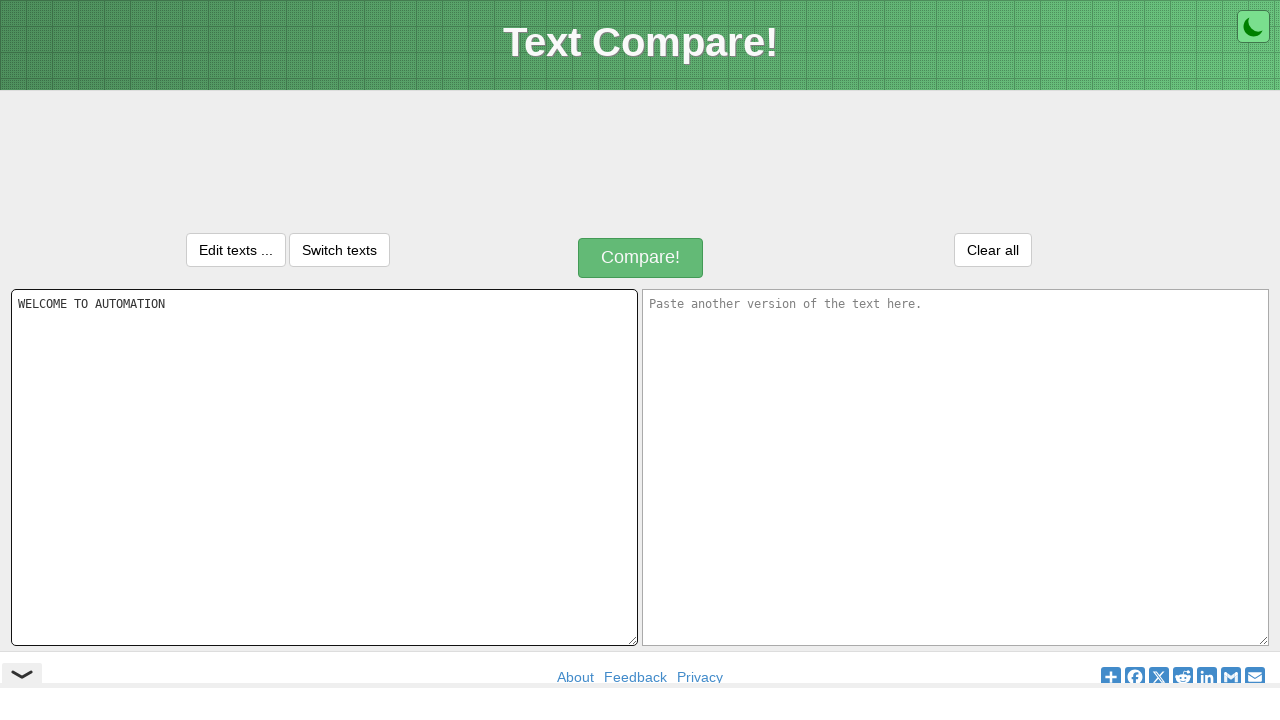

Clicked on the first textarea to focus it at (324, 467) on textarea#inputText1
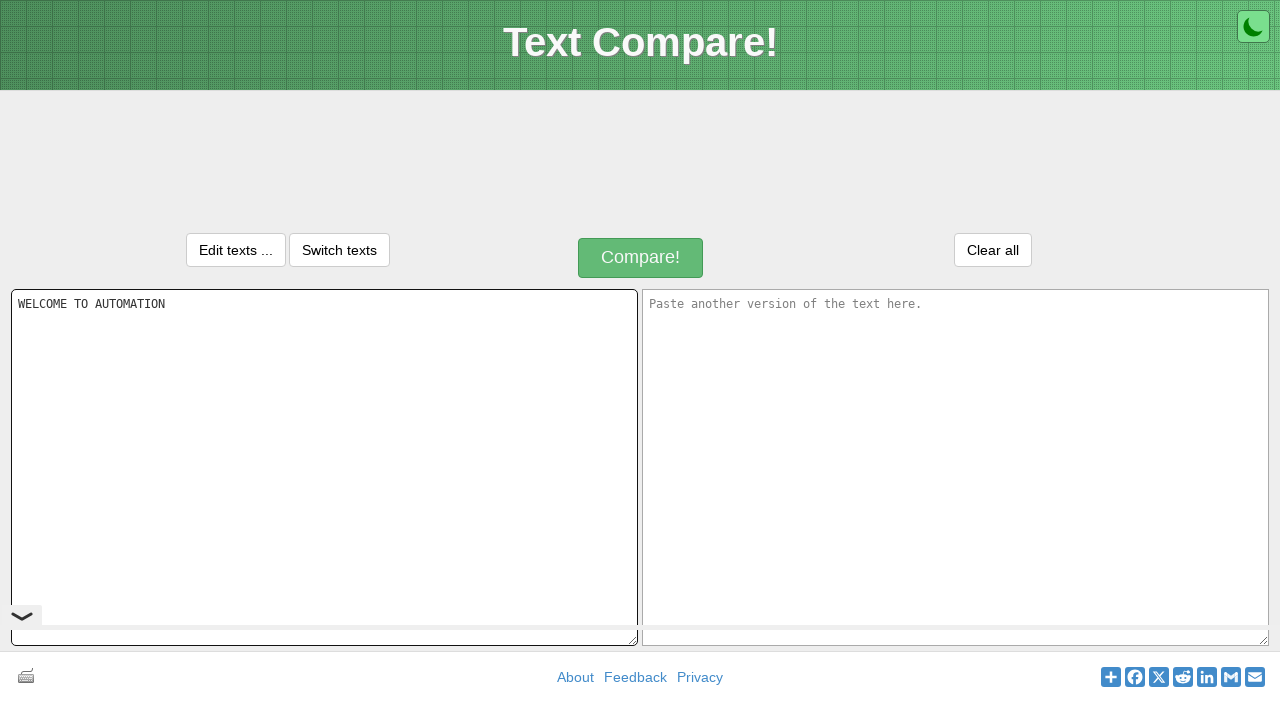

Selected all text in the textarea with Ctrl+A
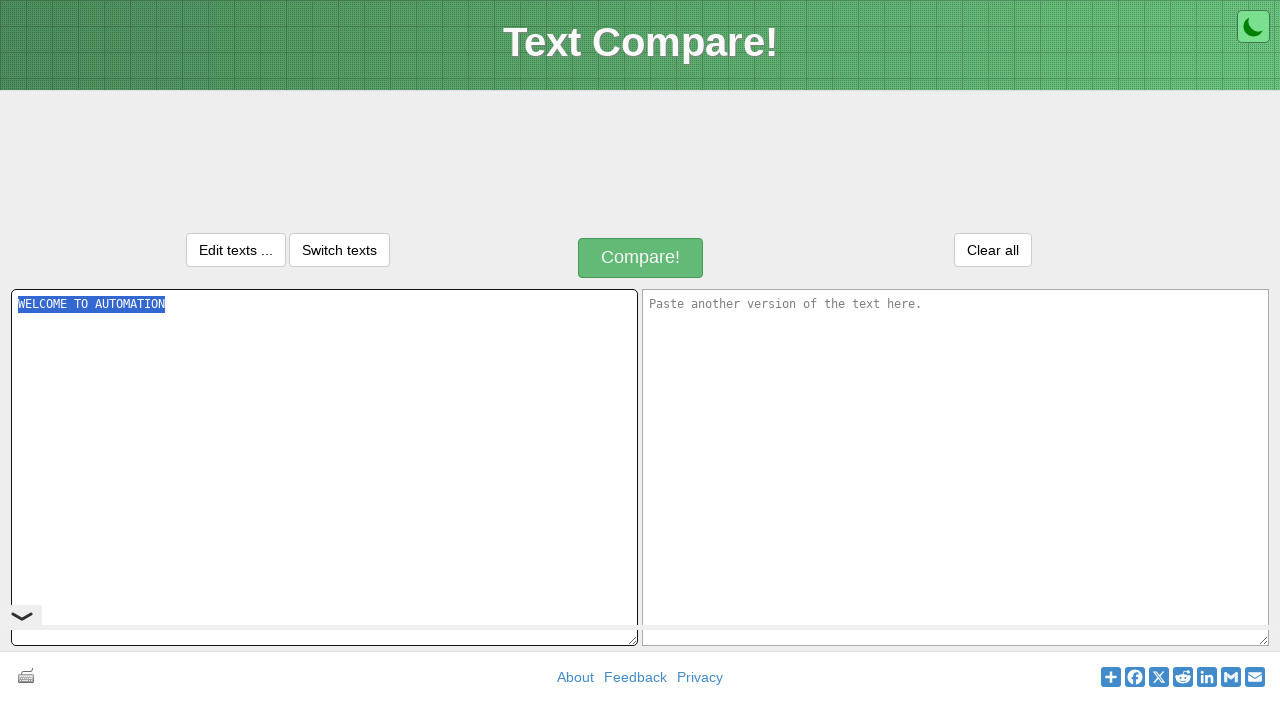

Copied selected text with Ctrl+C
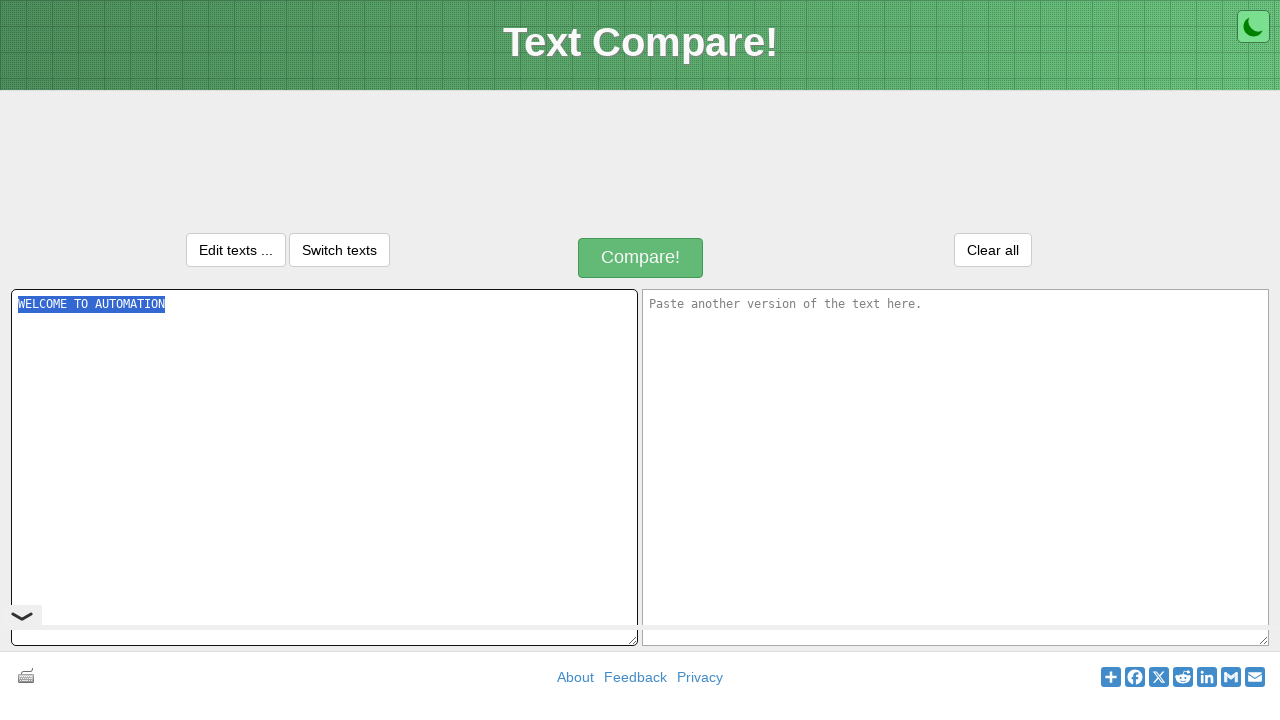

Tabbed to the next field
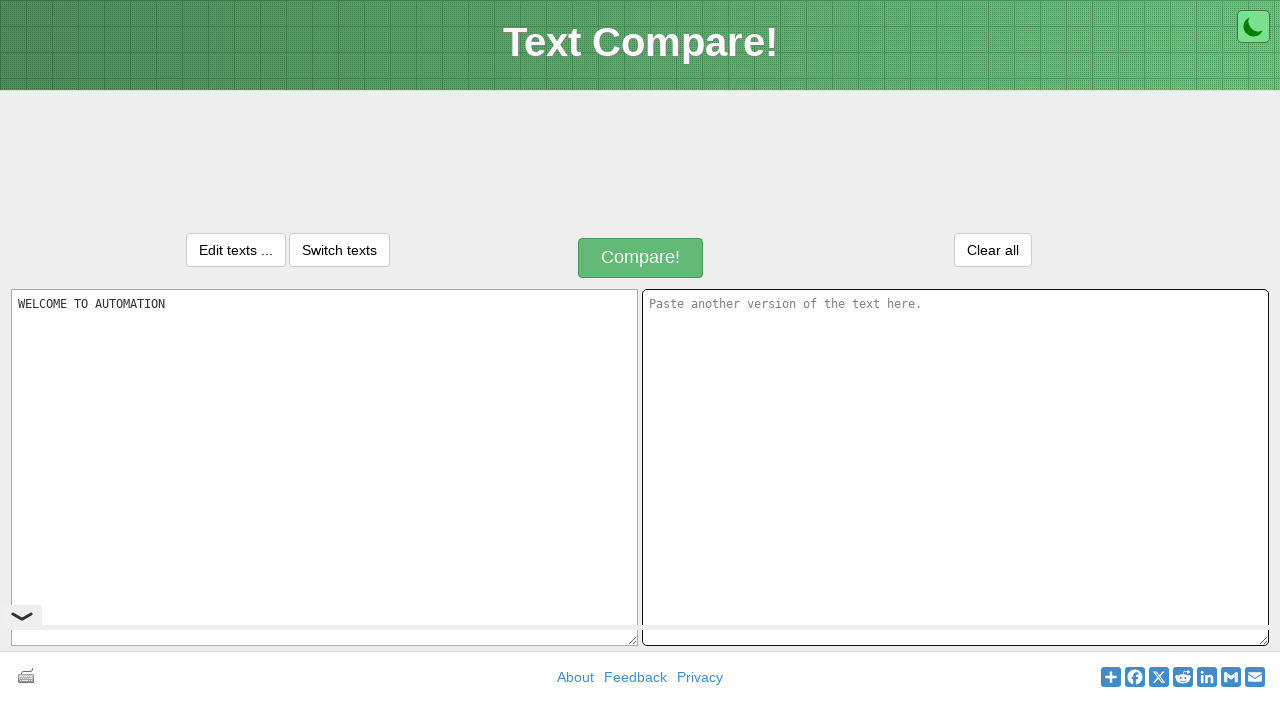

Pasted text into the second field with Ctrl+V
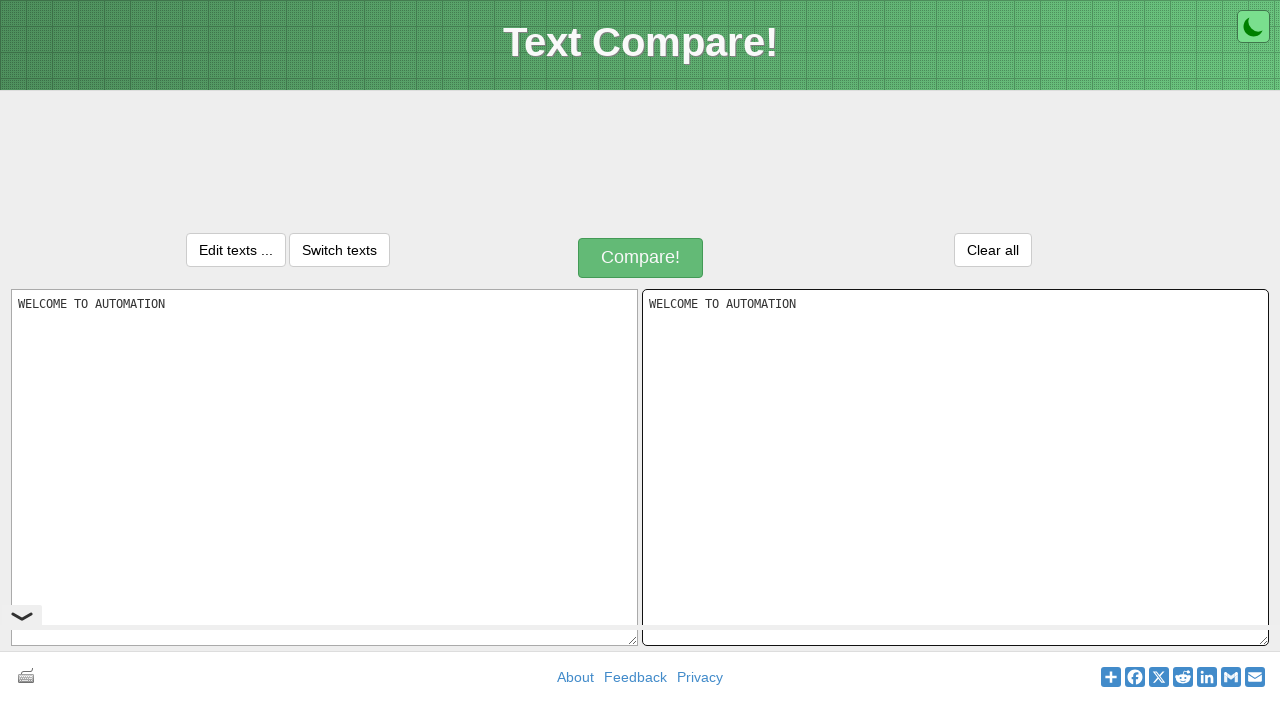

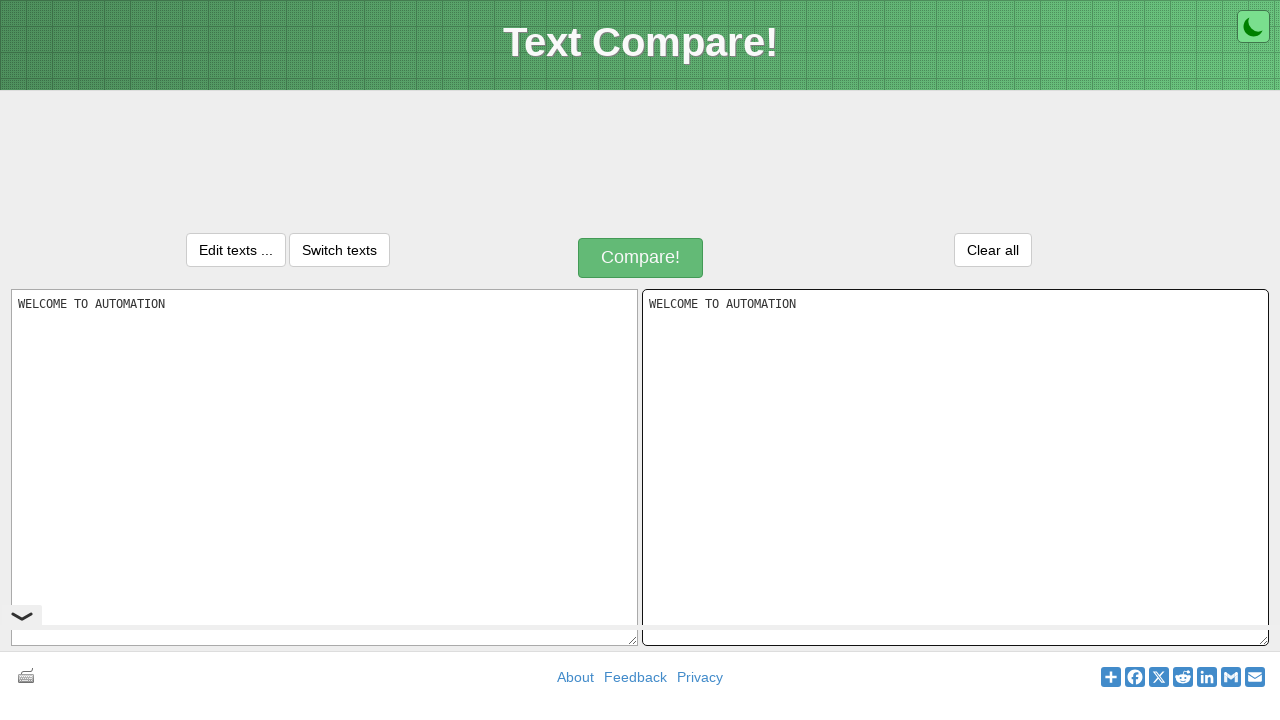